Tests the WMO severe weather warnings page by selecting "All" entries from the dropdown to load all data, then clicking the "show all nodes" button to expand the full list, and verifying that warning rows are displayed.

Starting URL: https://severeweather.wmo.int/list.html

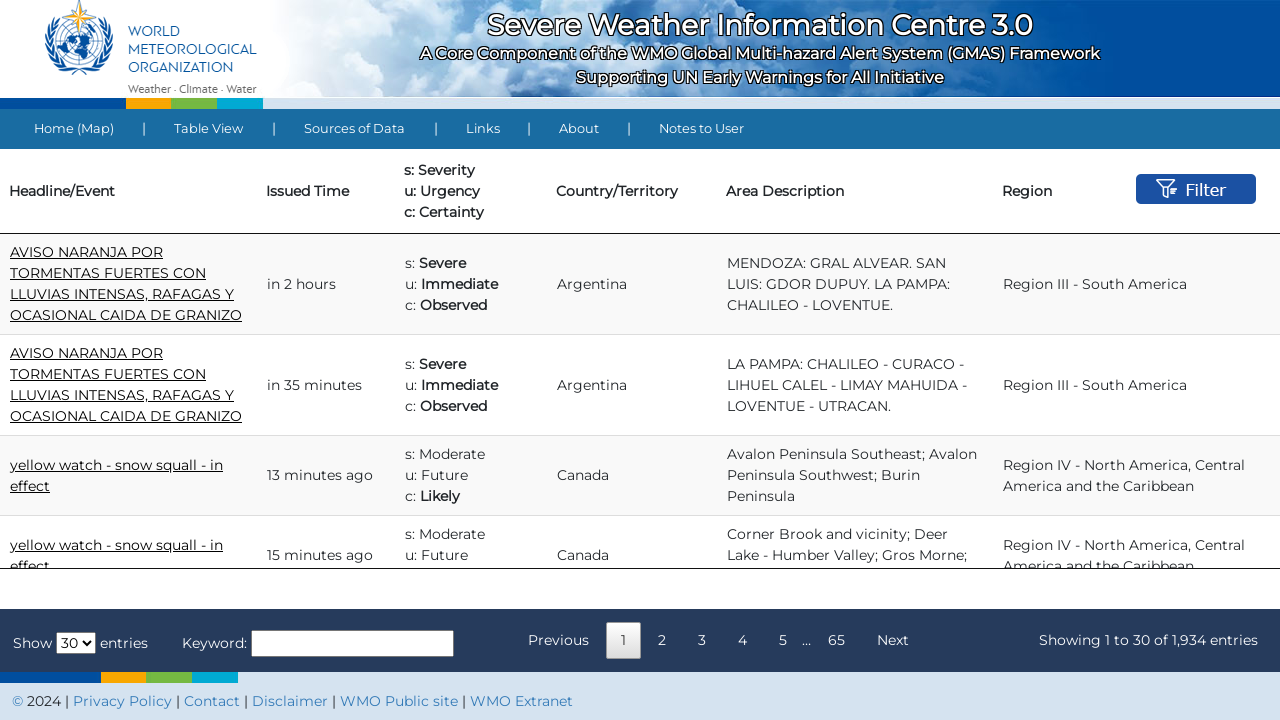

Waited for entries-per-page dropdown to be available
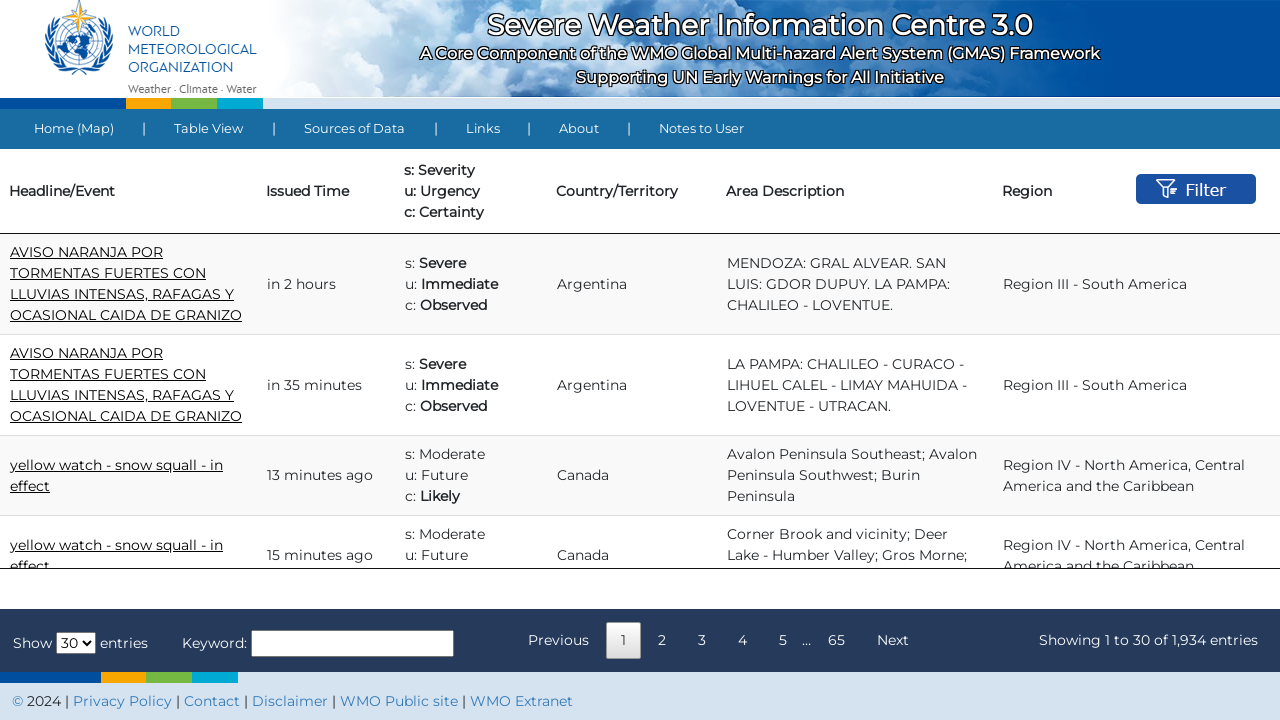

Selected 'All' option from entries-per-page dropdown on select[name='list_container_length']
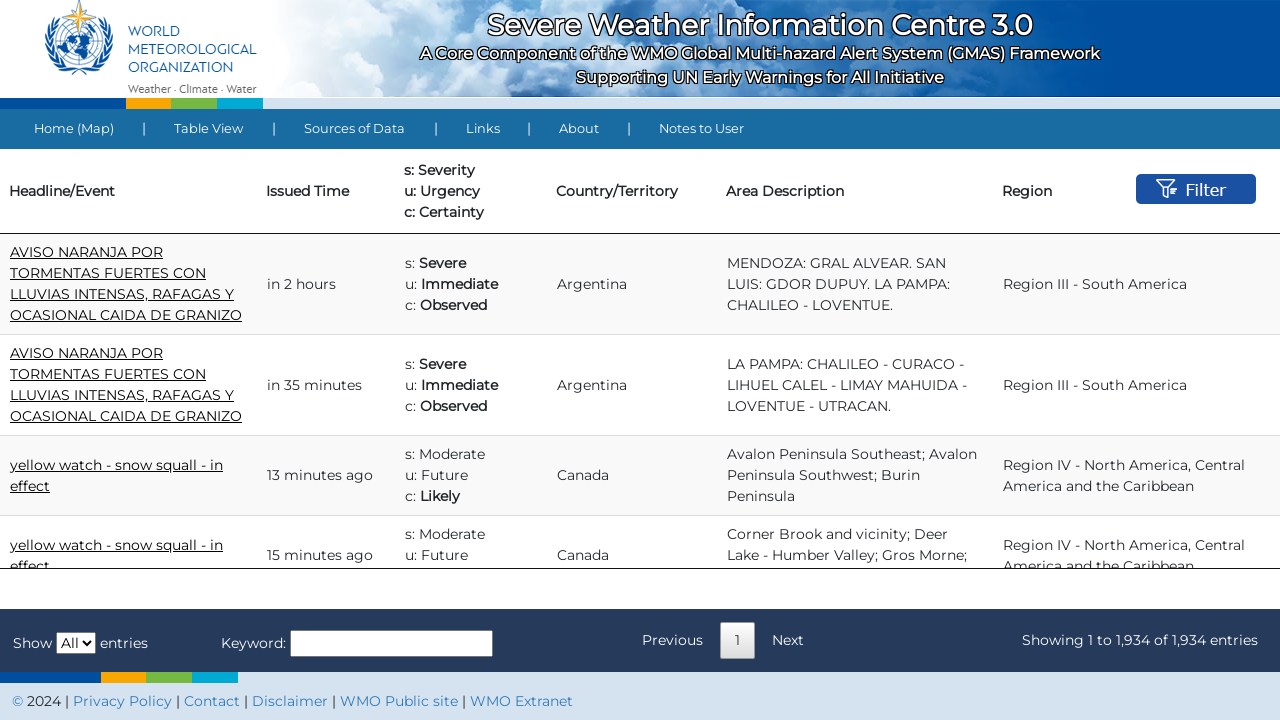

Waited for table to refresh after selecting 'All'
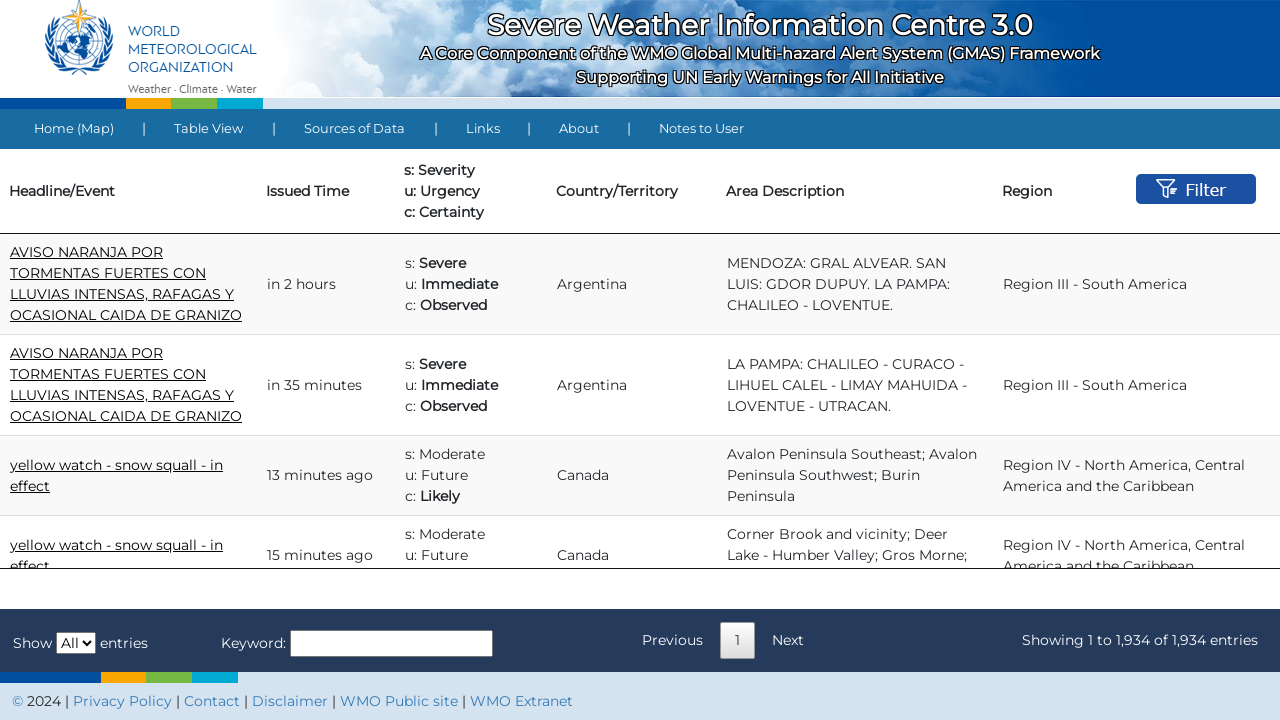

Show all nodes button not present, continuing with current list
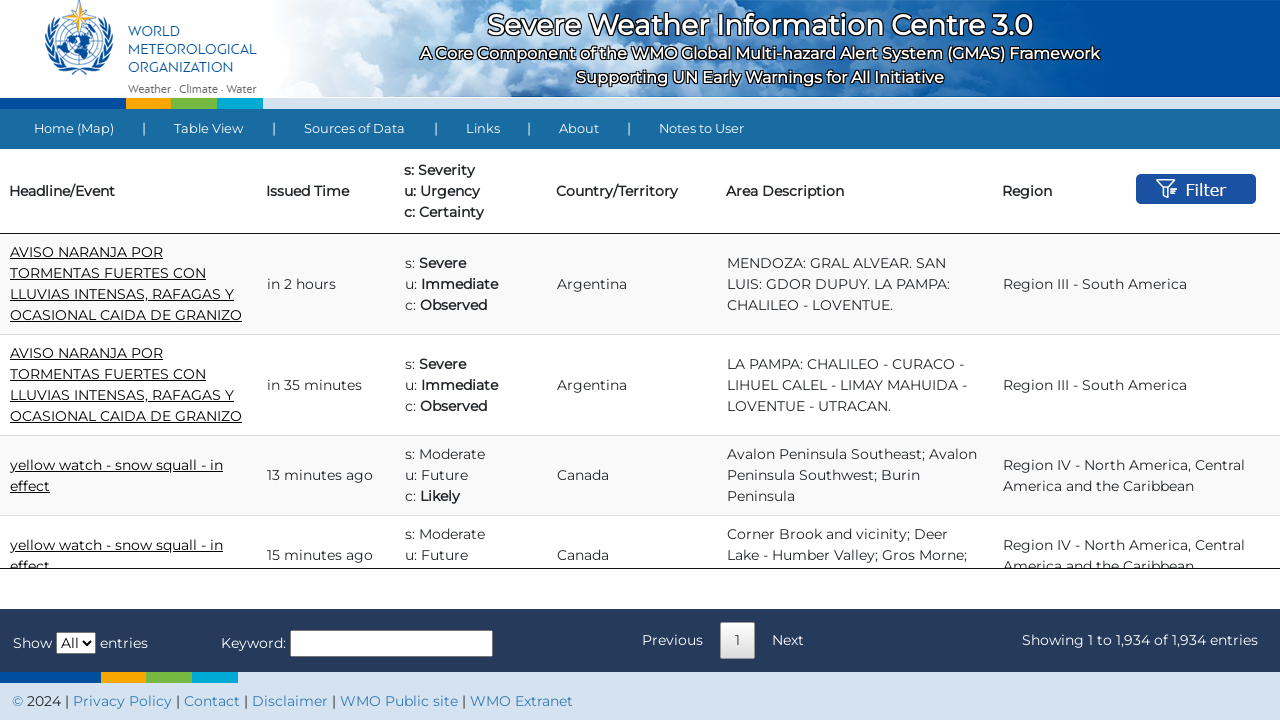

Waited for all entries to load
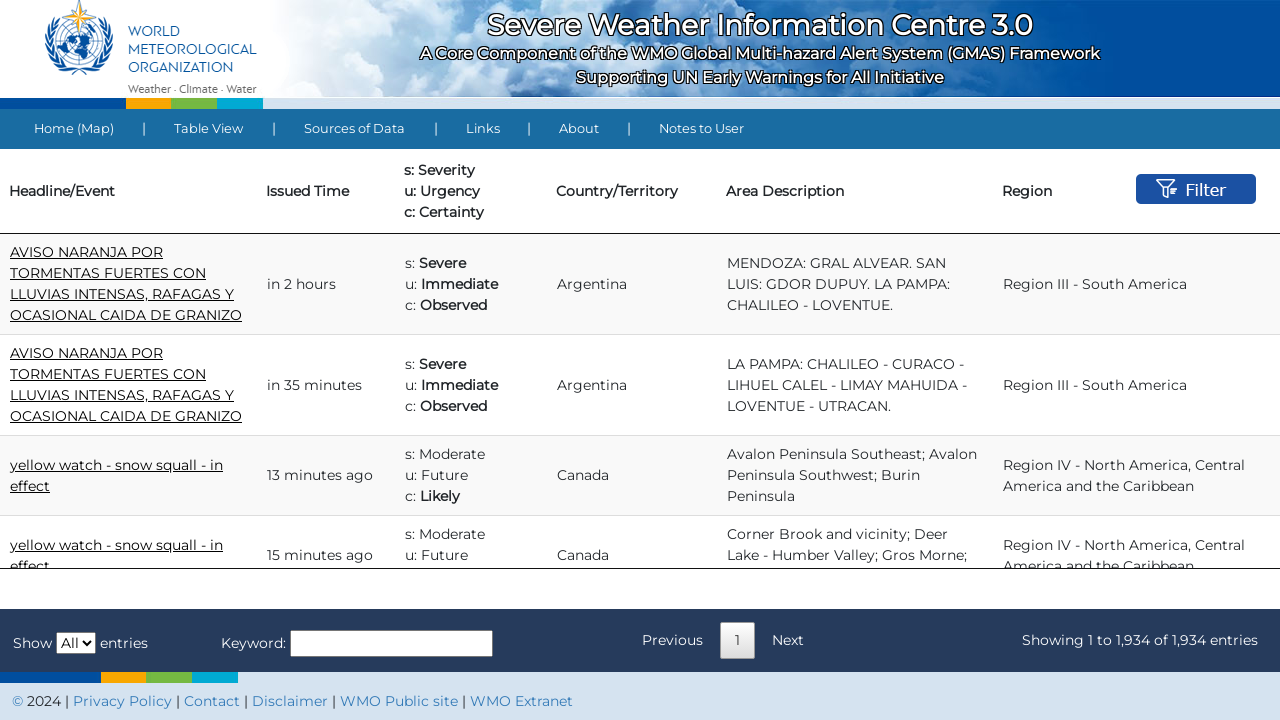

Verified that warning rows are displayed
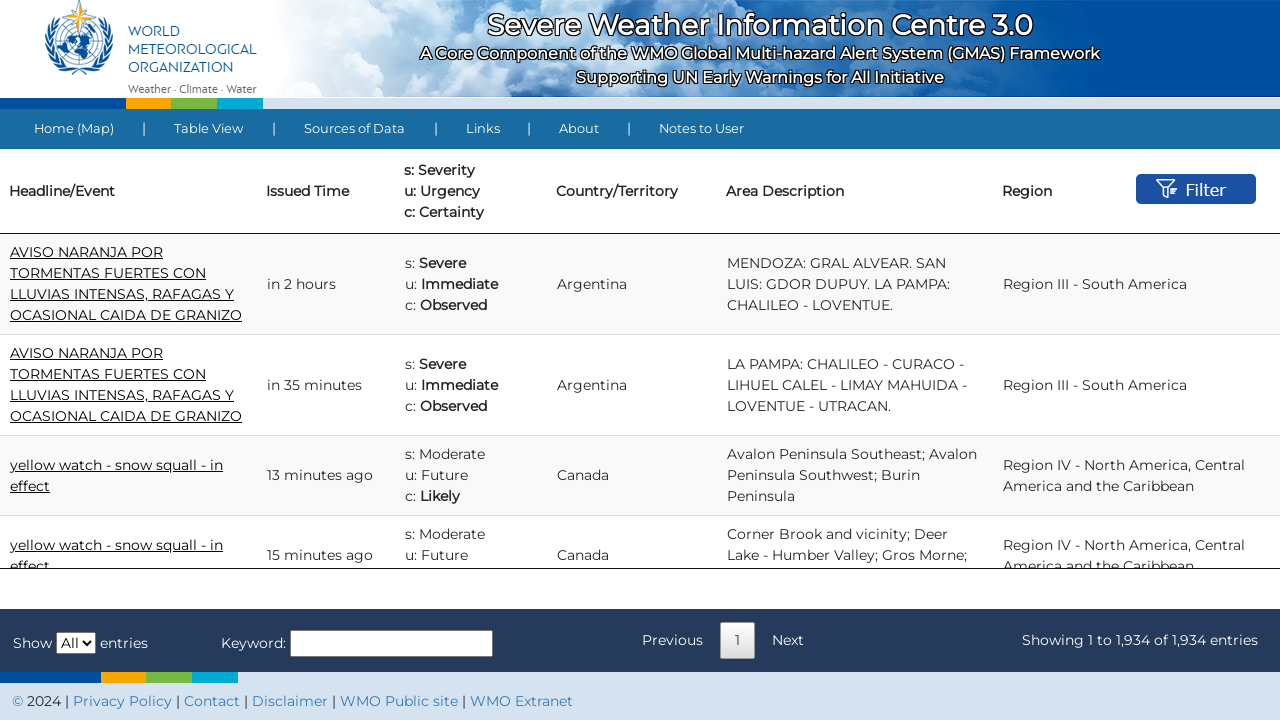

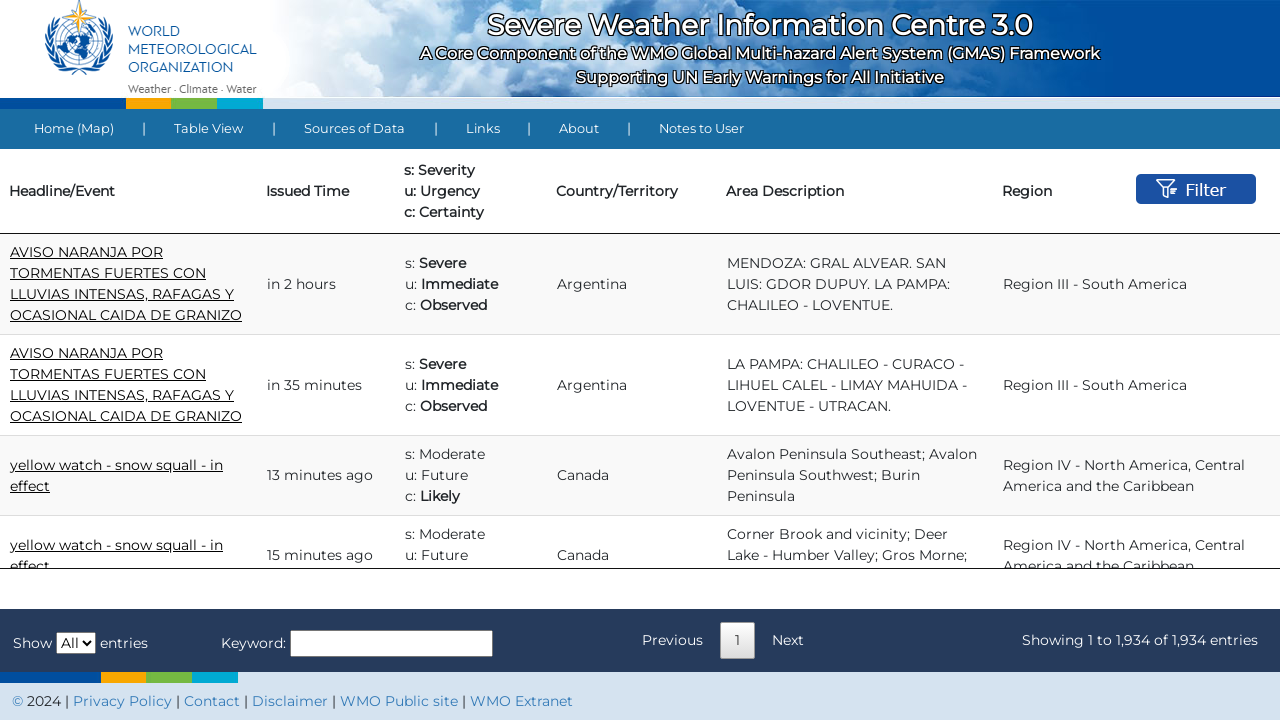